Tests various UI elements on Omayo blog test site including multi-select dropdowns, text areas, radio buttons, checkboxes, form submission, and delayed elements

Starting URL: https://omayo.blogspot.com/

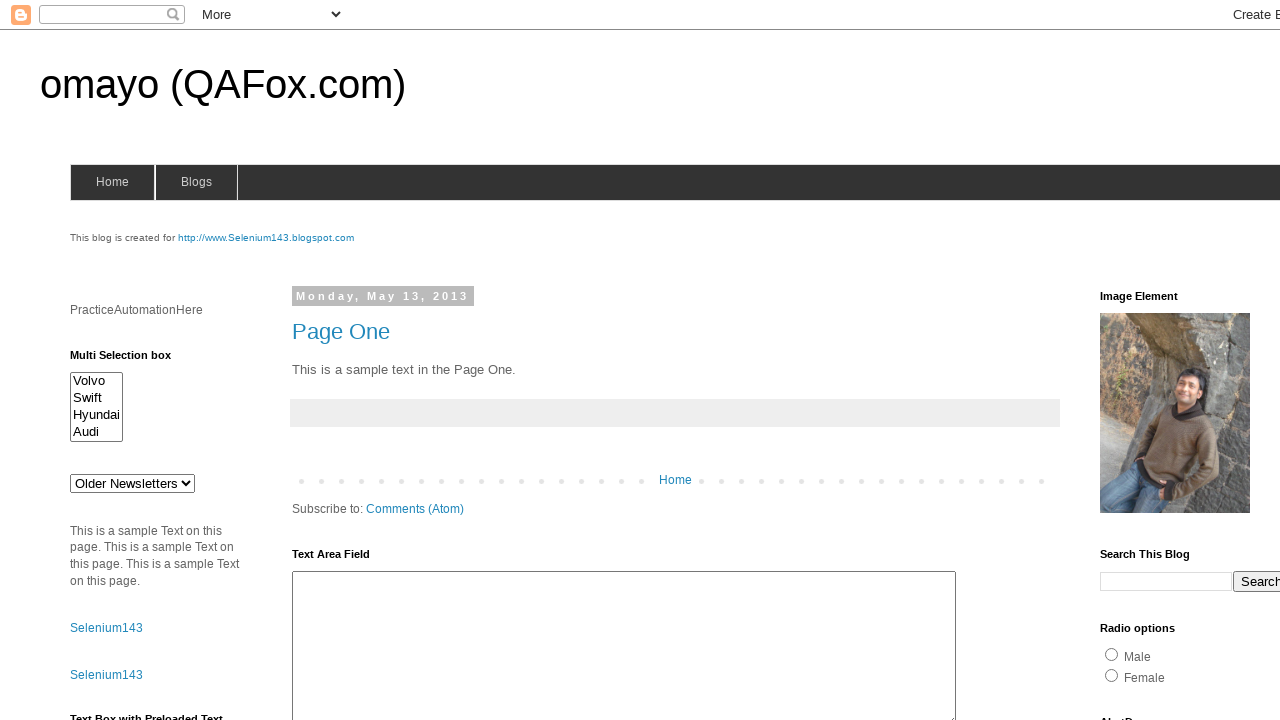

Clicked first option in multi-select dropdown at (96, 381) on xpath=//select[@id='multiselect1']//option[1]
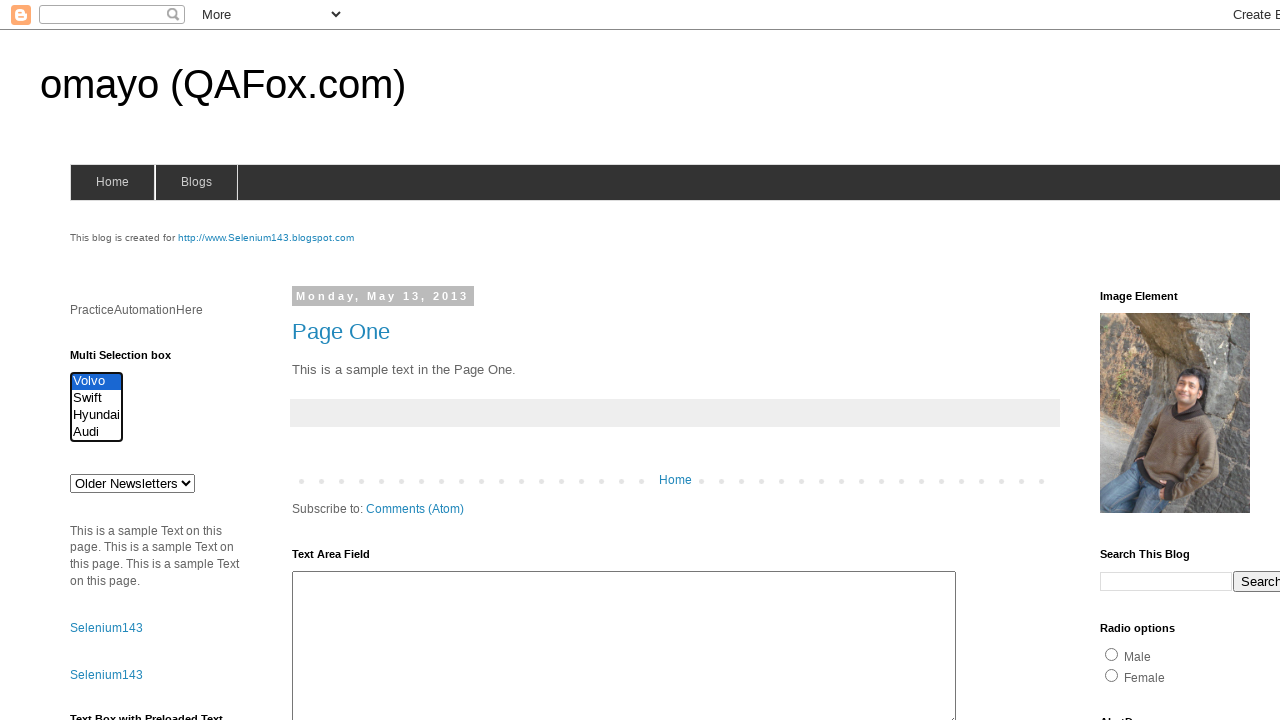

Clicked third option in multi-select dropdown at (96, 415) on xpath=//select[@id='multiselect1']//option[3]
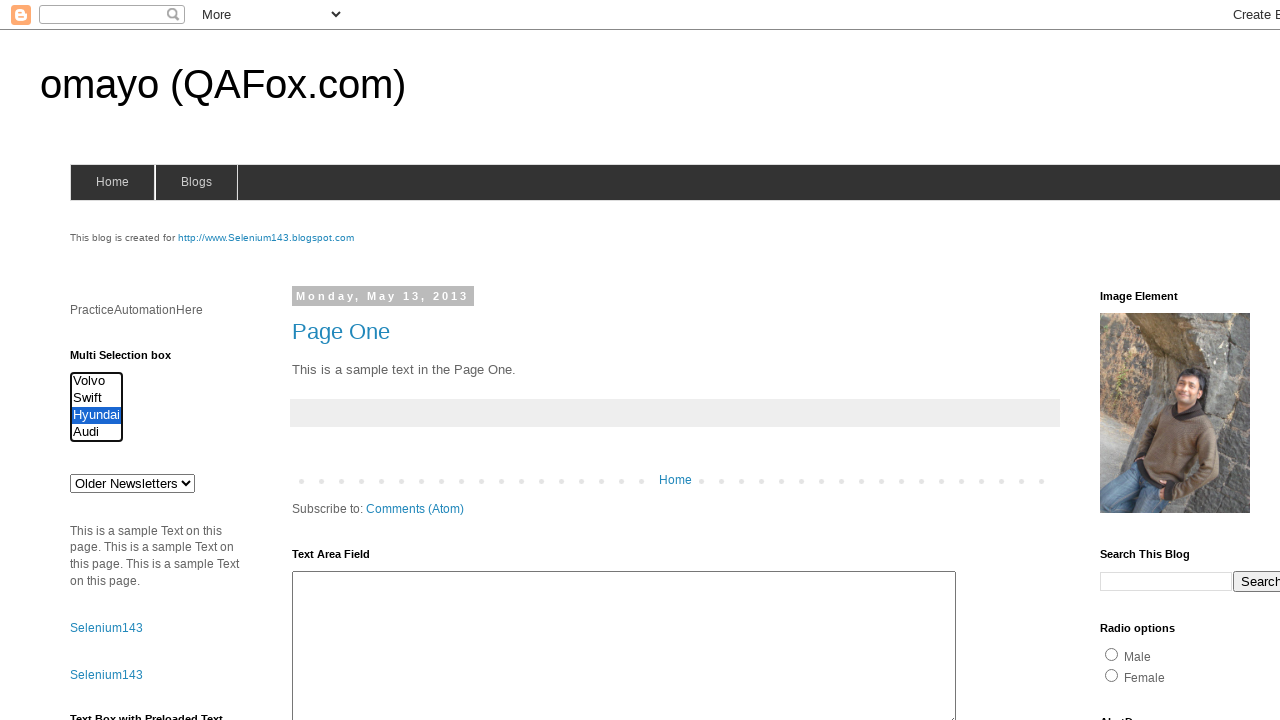

Selected option at index 2 from document dropdown on select#drop1
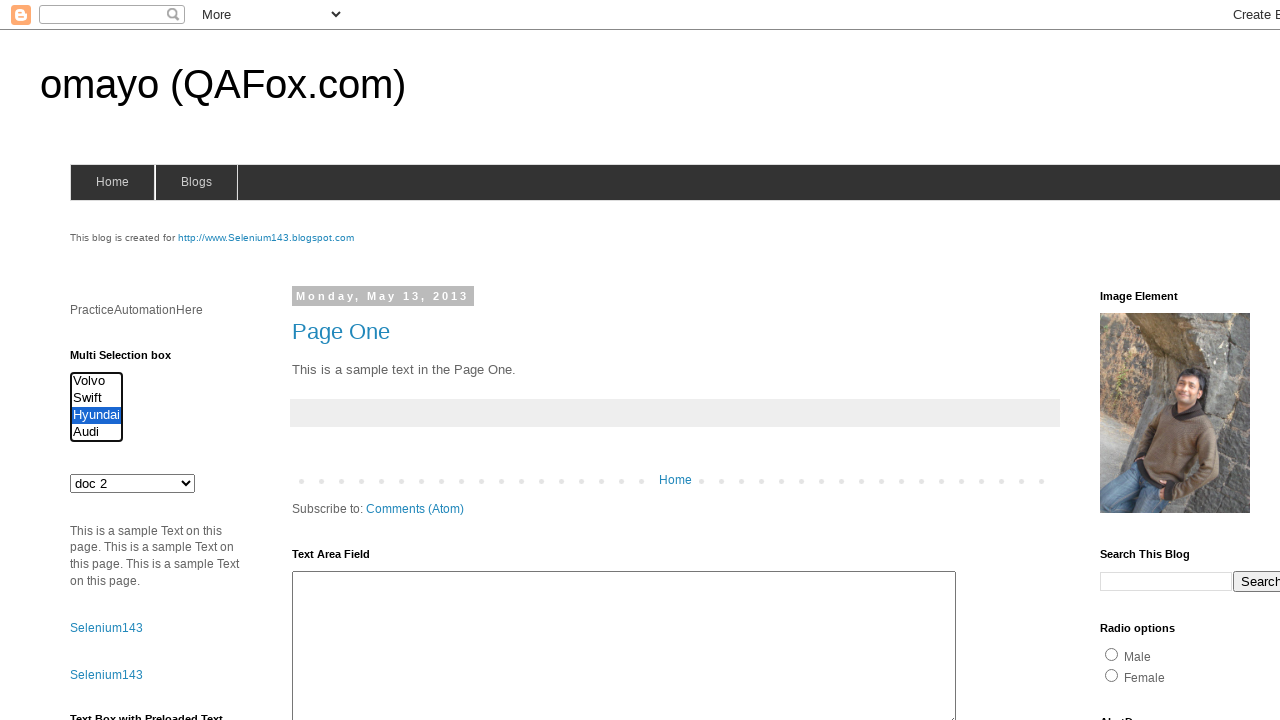

Filled first text area with dummy text on textarea#ta1
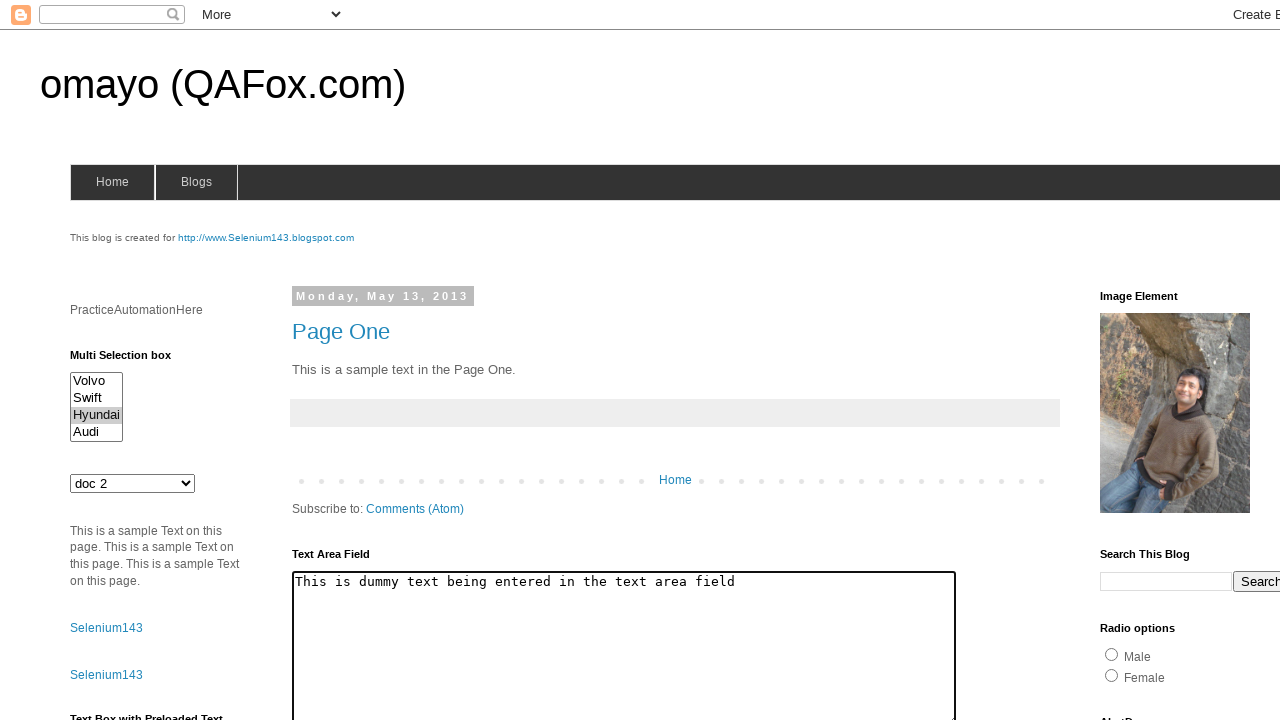

Located second text area element
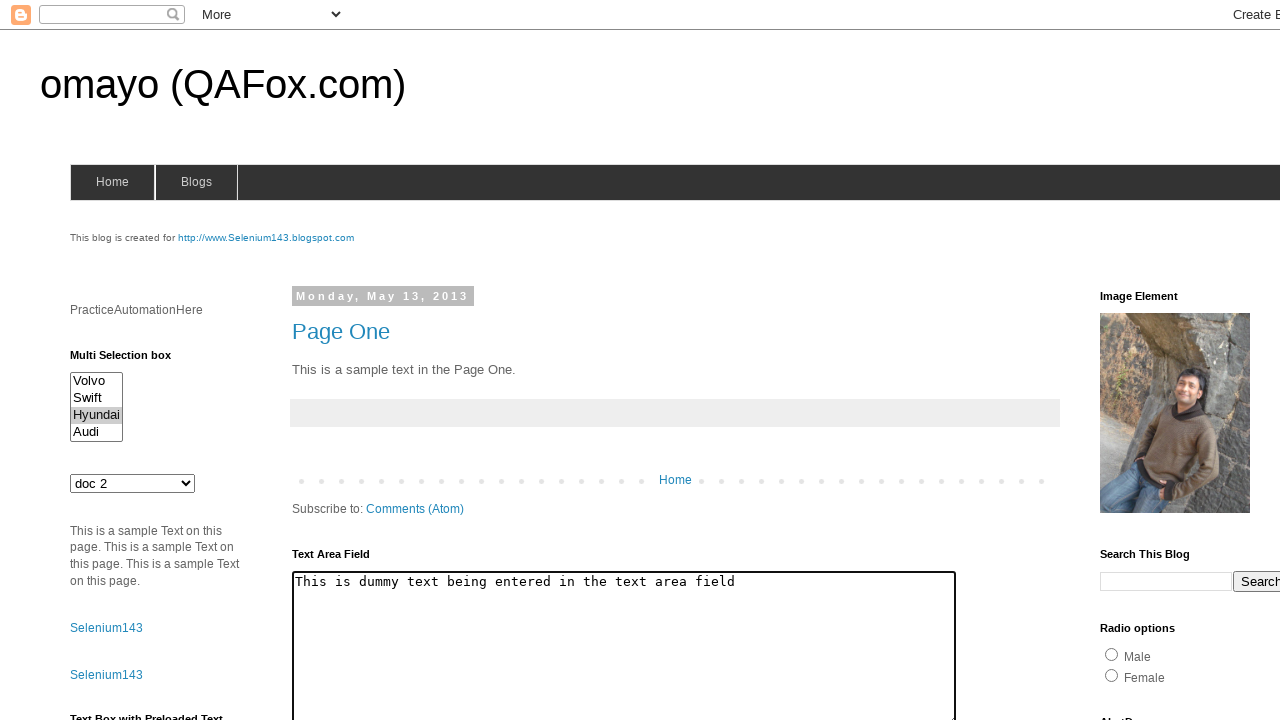

Clicked on second text area field at (423, 361) on xpath=//h2[contains(text(),'Text Area Field Two')]//following-sibling::div//text
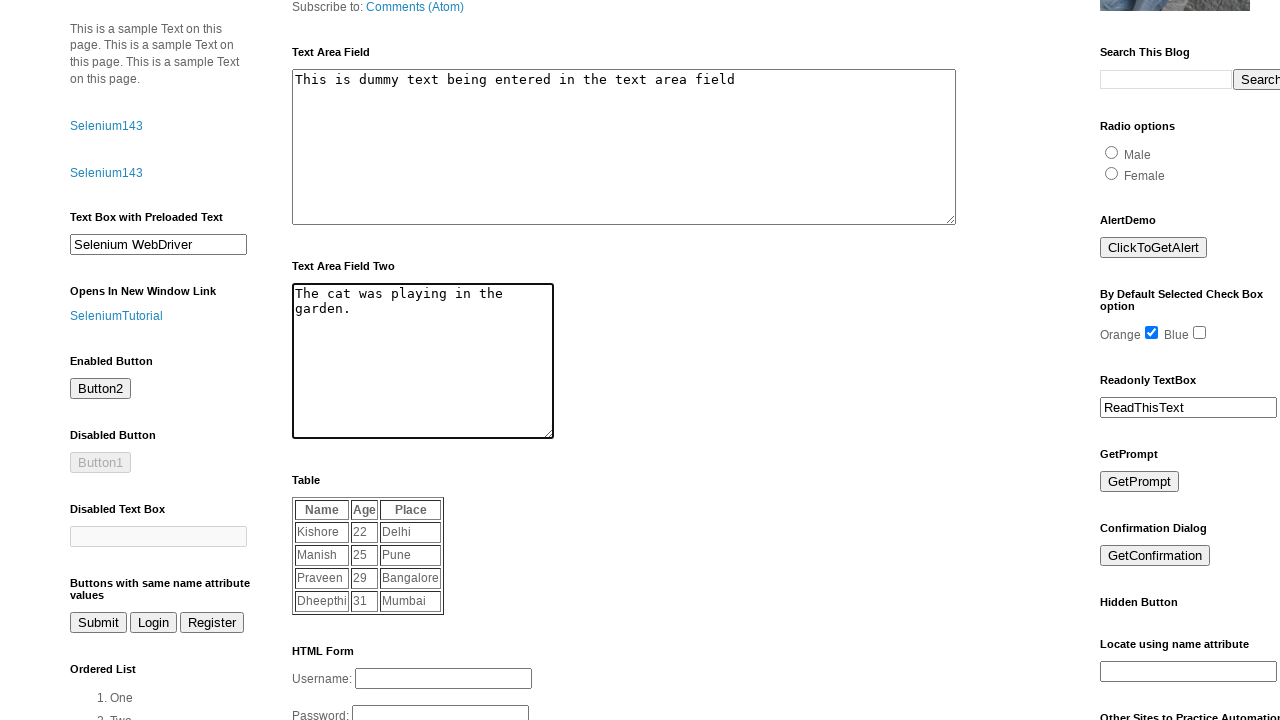

Filled second text area with text on xpath=//h2[contains(text(),'Text Area Field Two')]//following-sibling::div//text
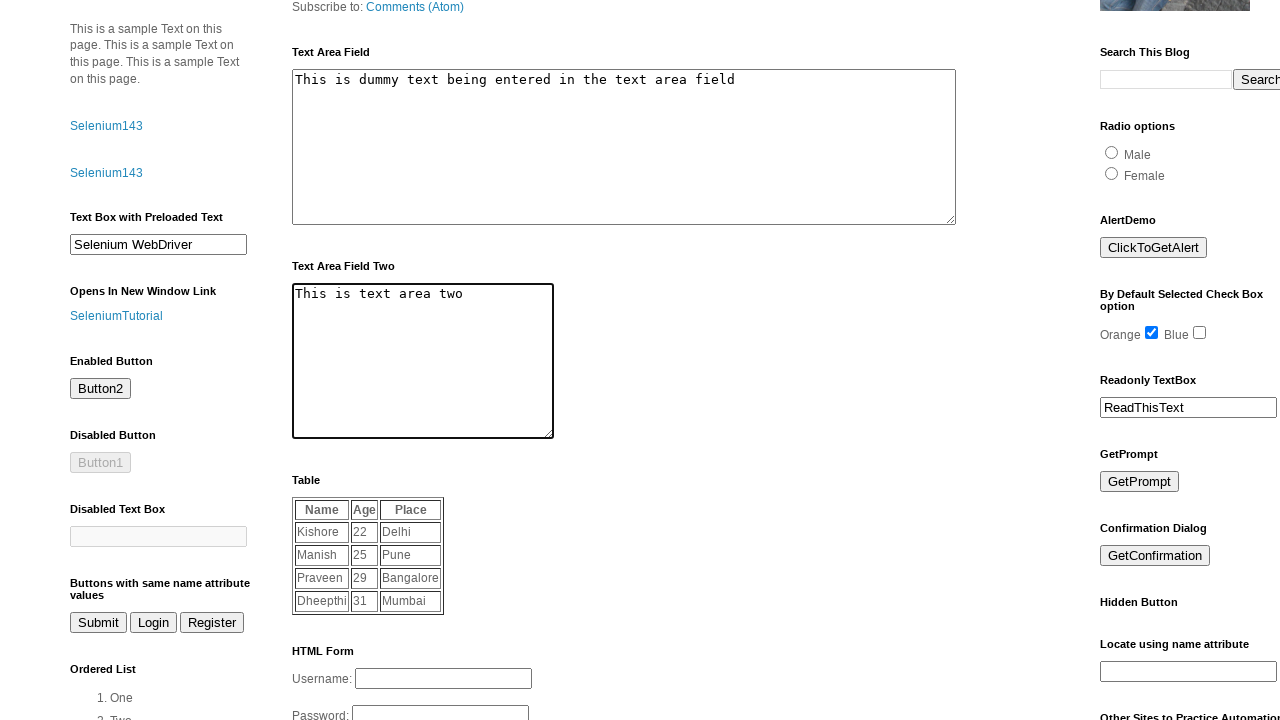

Selected male radio button for gender field at (1112, 173) on xpath=//div[@class='widget-content']//input[@type='radio' and @name='gender'][2]
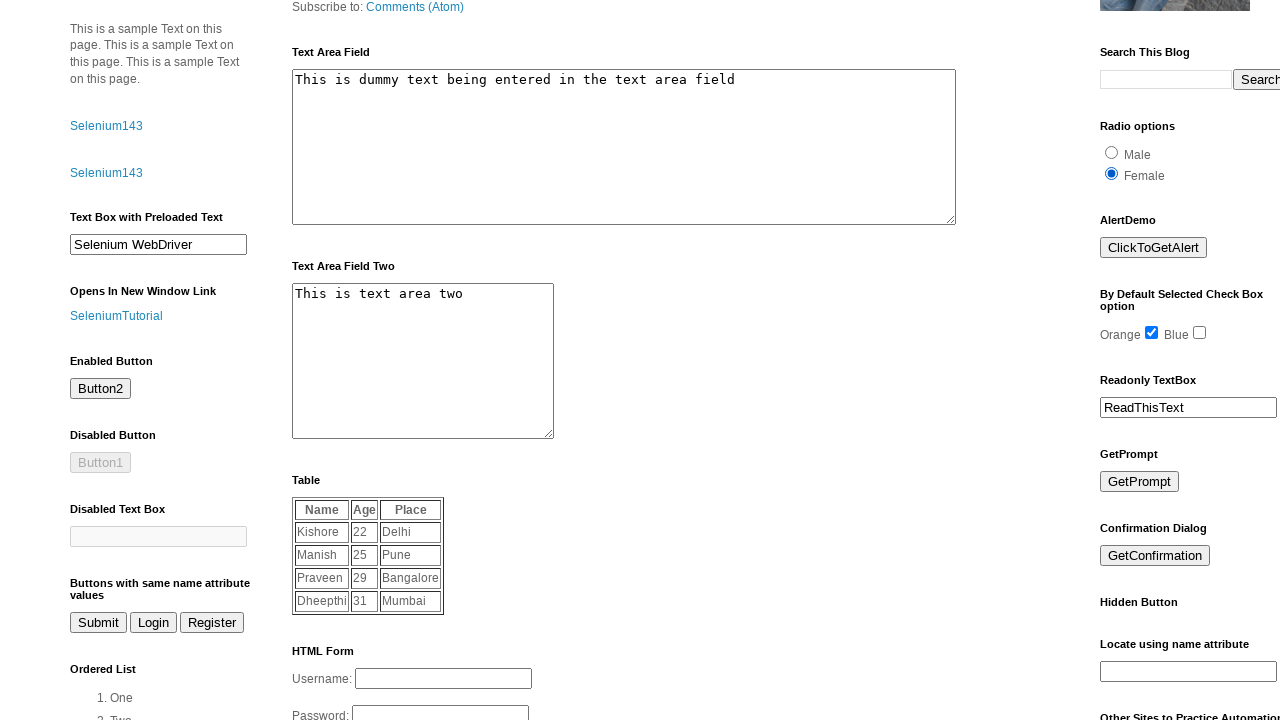

Clicked blue checkbox at (1200, 333) on input#checkbox2
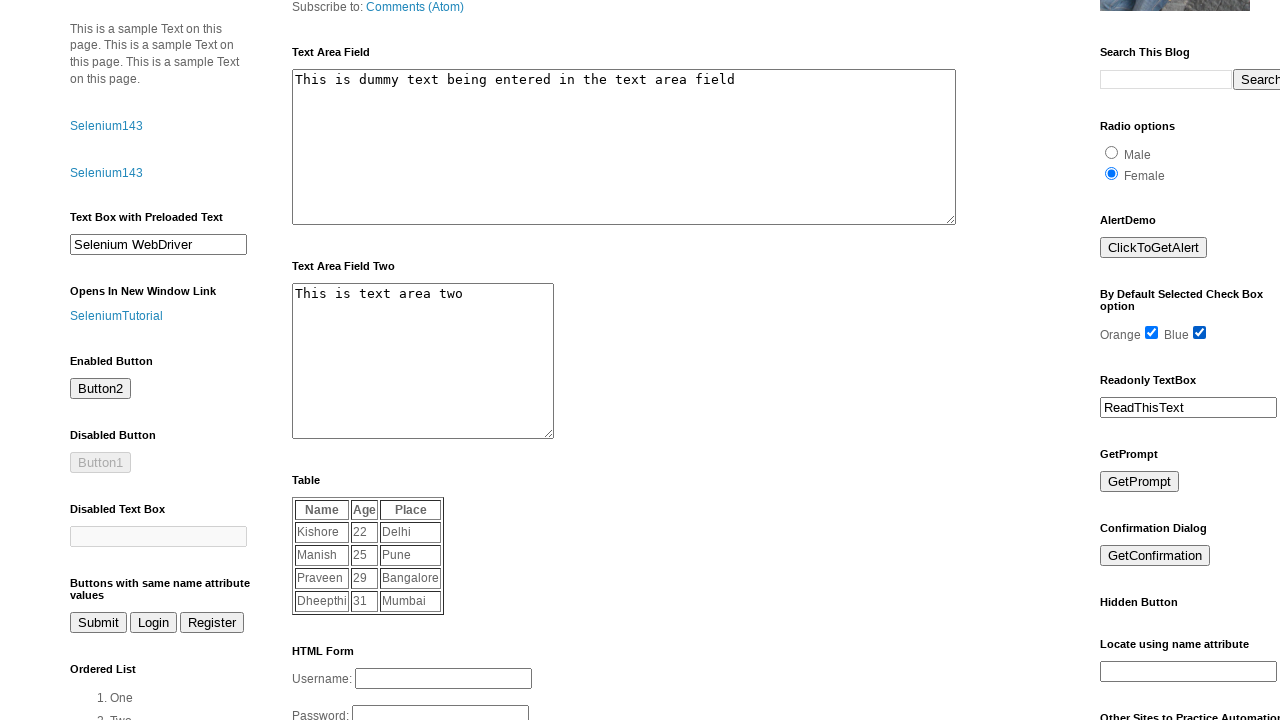

Filled login form username field with 'rutu shah' on //form[@name='form1']//input[@type='text']
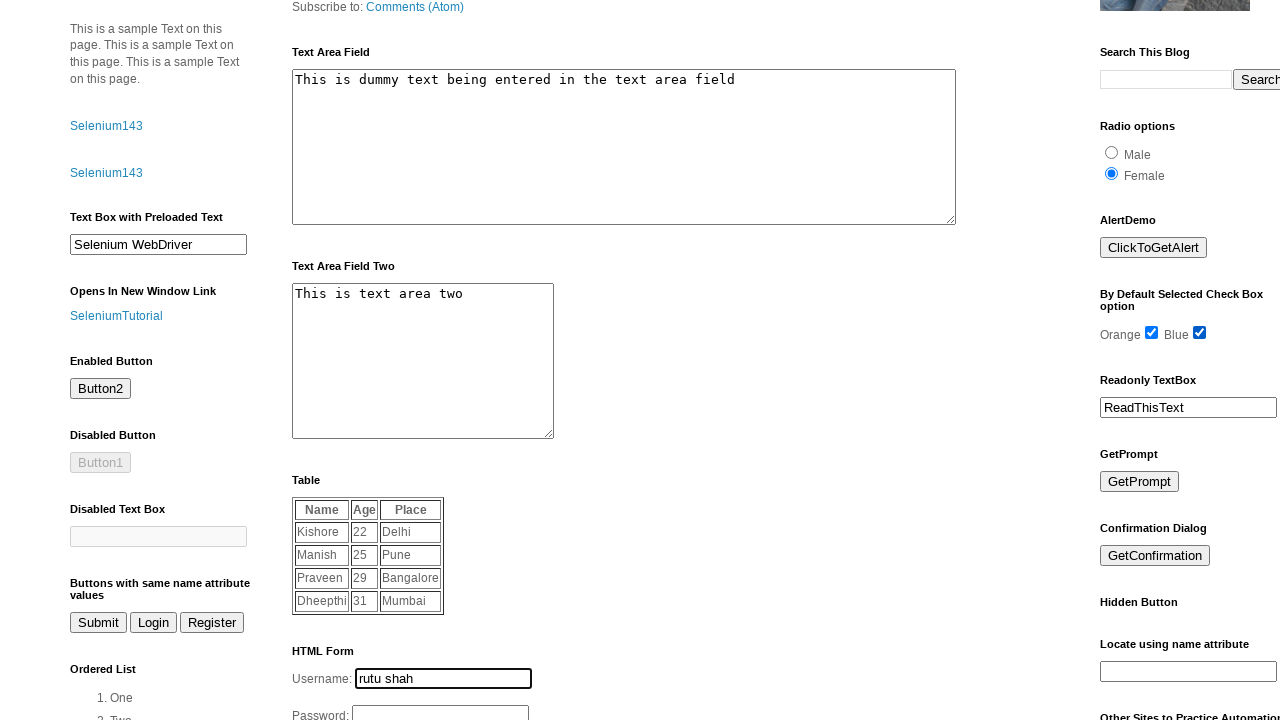

Filled login form password field with 'rutushah' on //form[@name='form1']//input[@type='password']
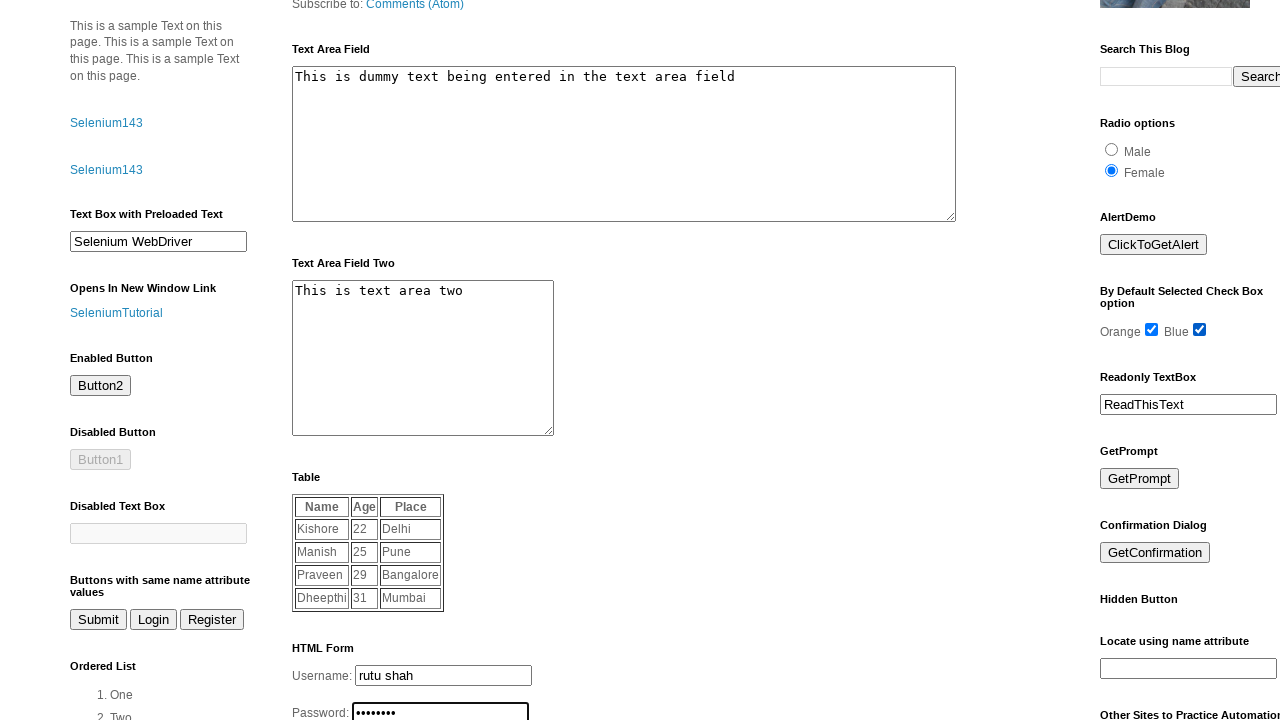

Clicked LogIn button to submit form at (316, 361) on button[value='LogIn']
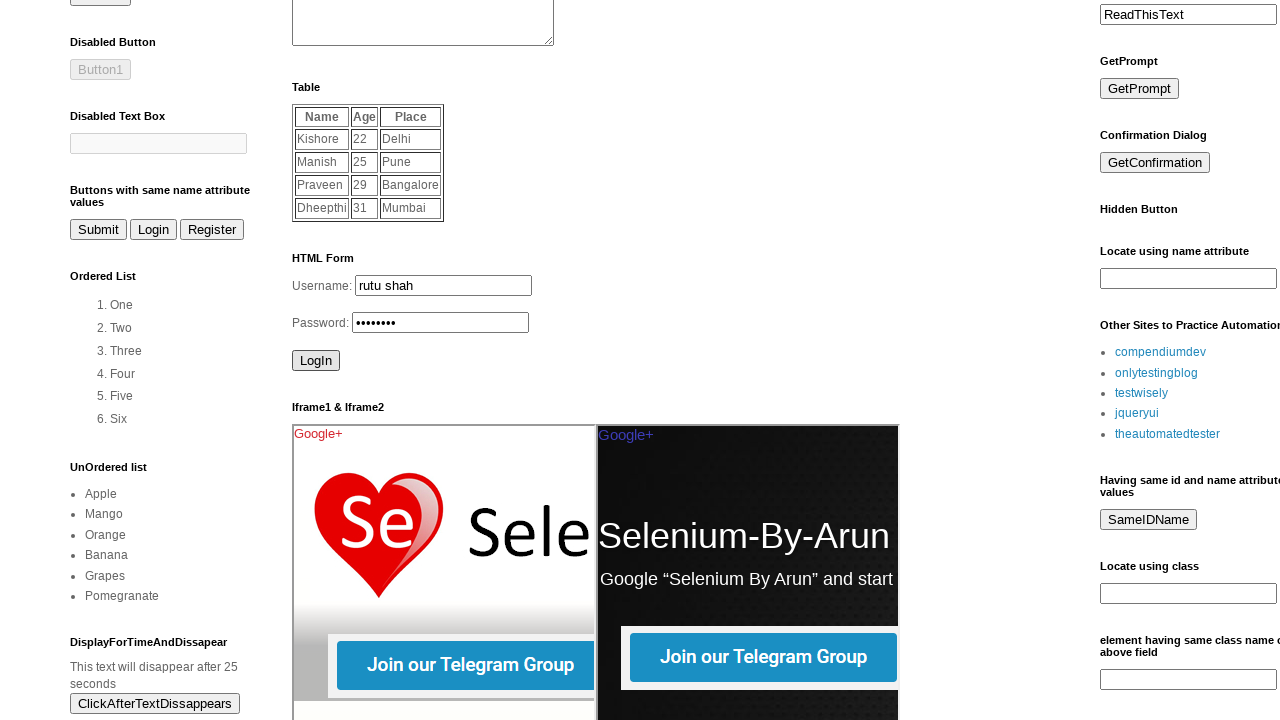

Clicked dropdown button at (1227, 360) on xpath=//div[@class='dropdown']//button
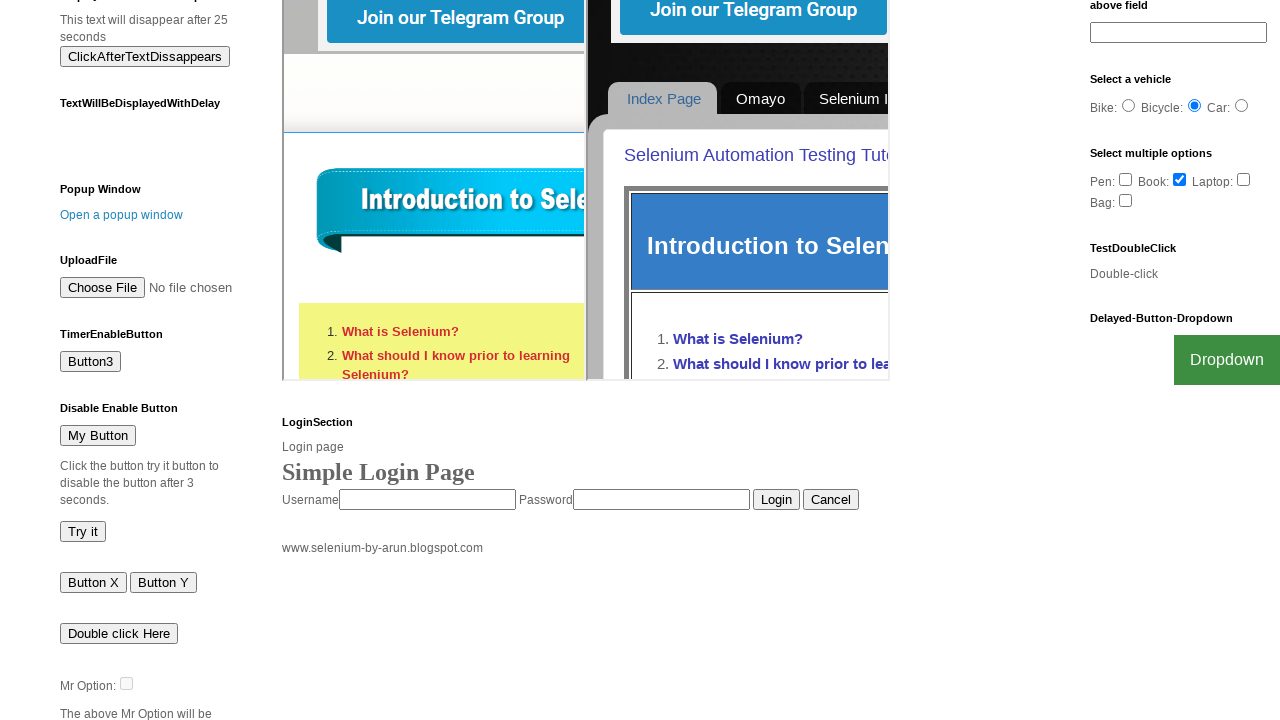

Waited for delayed dropdown menu items to appear
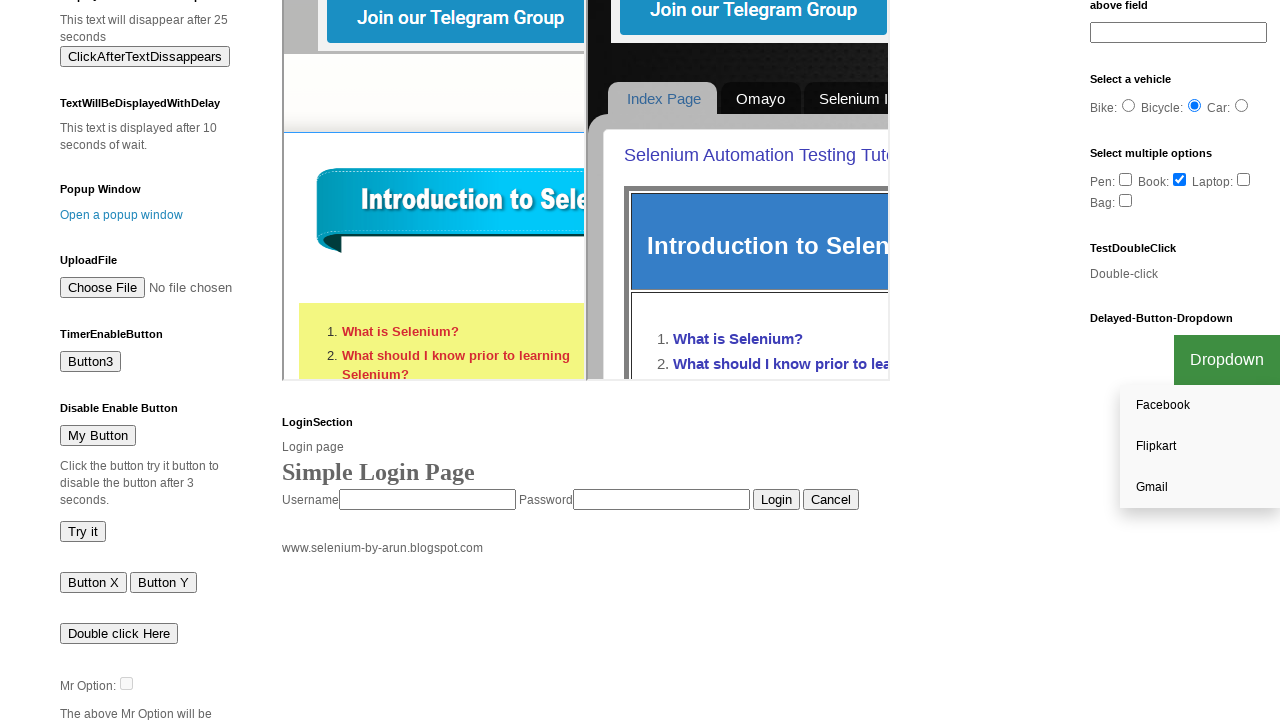

Clicked second dropdown menu item at (1200, 447) on xpath=//div[@id='myDropdown']//a[2]
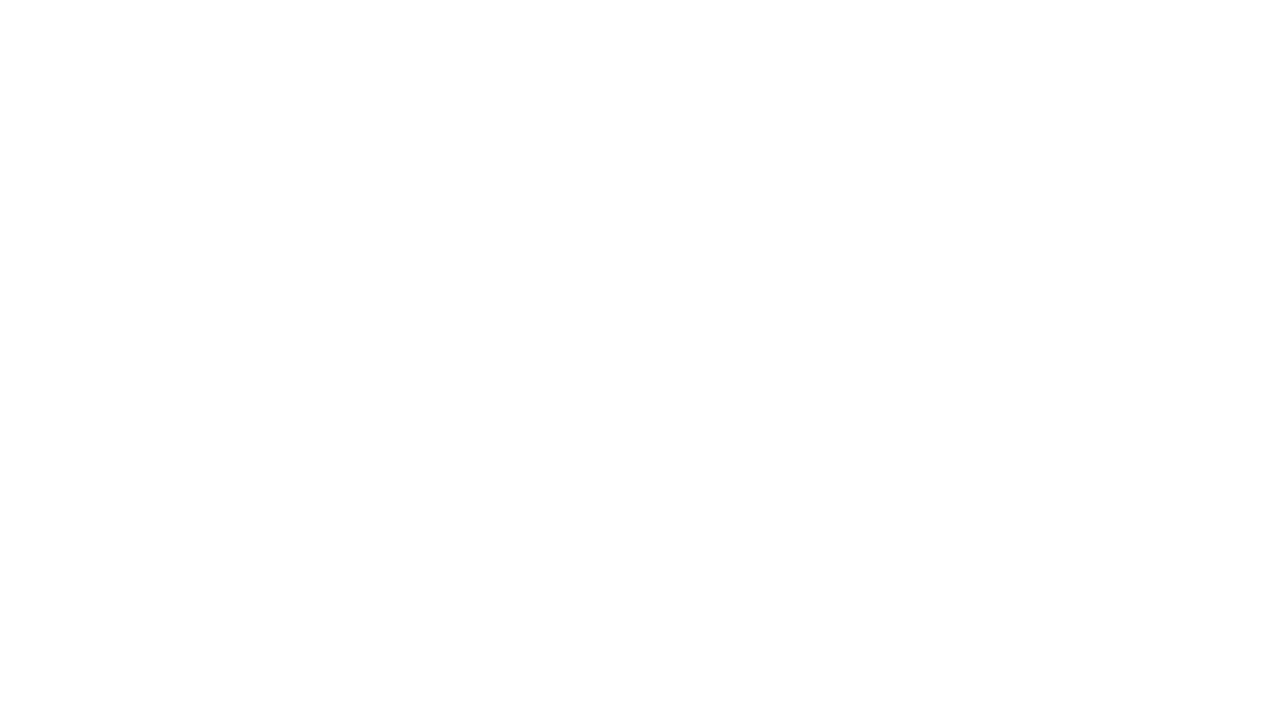

Navigated back to previous page
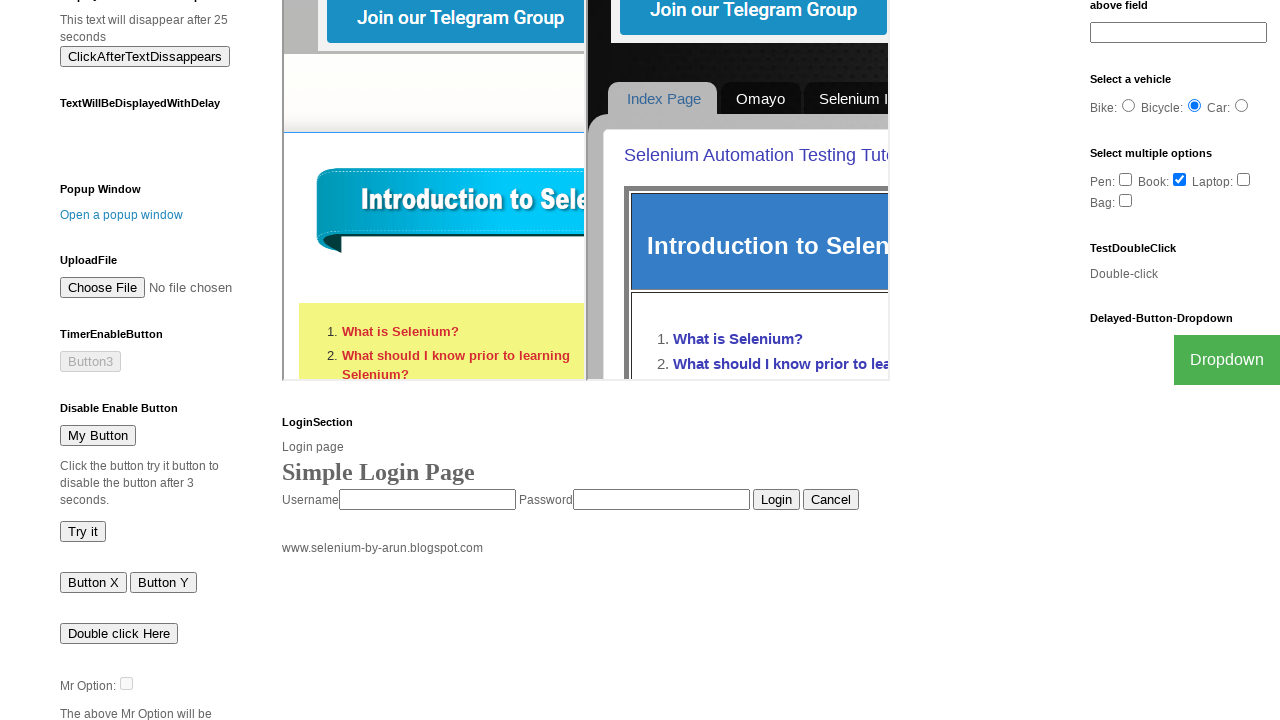

Clicked 'Check this' button to trigger delayed element at (99, 528) on xpath=//button[contains(text(),'Check this')]
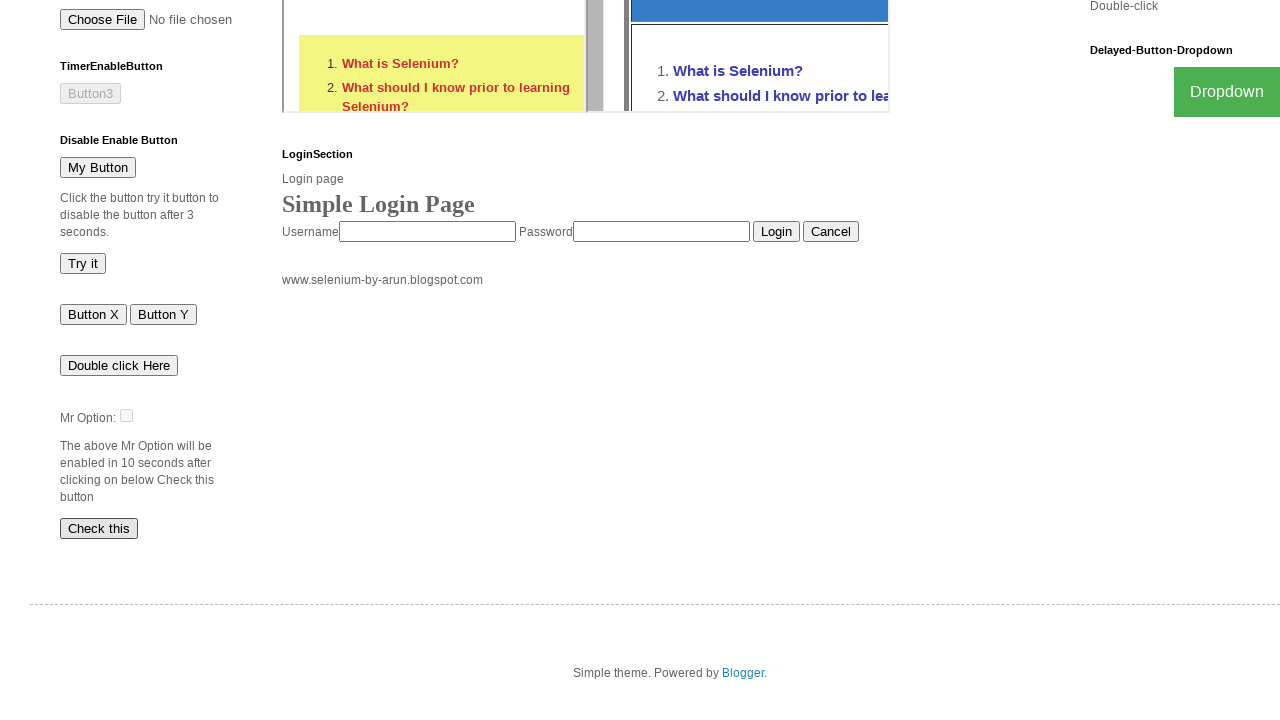

Waited for delayed checkbox element to appear
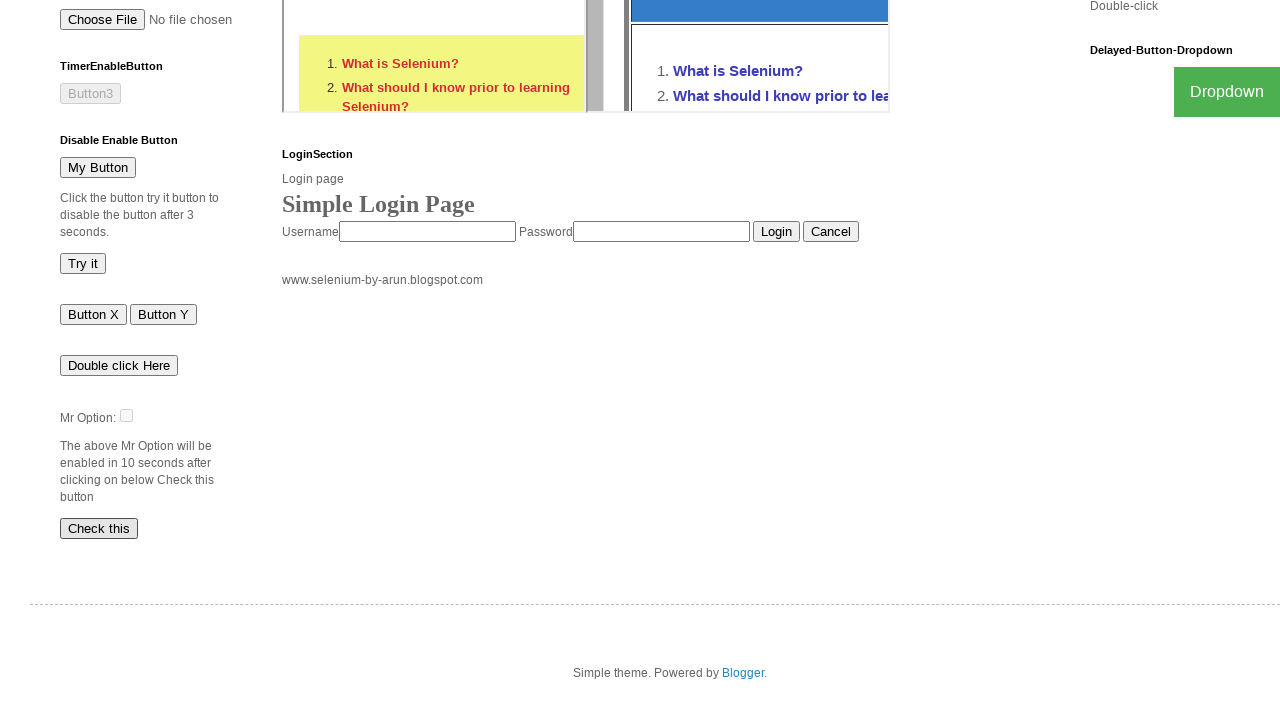

Clicked the delayed checkbox element at (136, 415) on input#dte
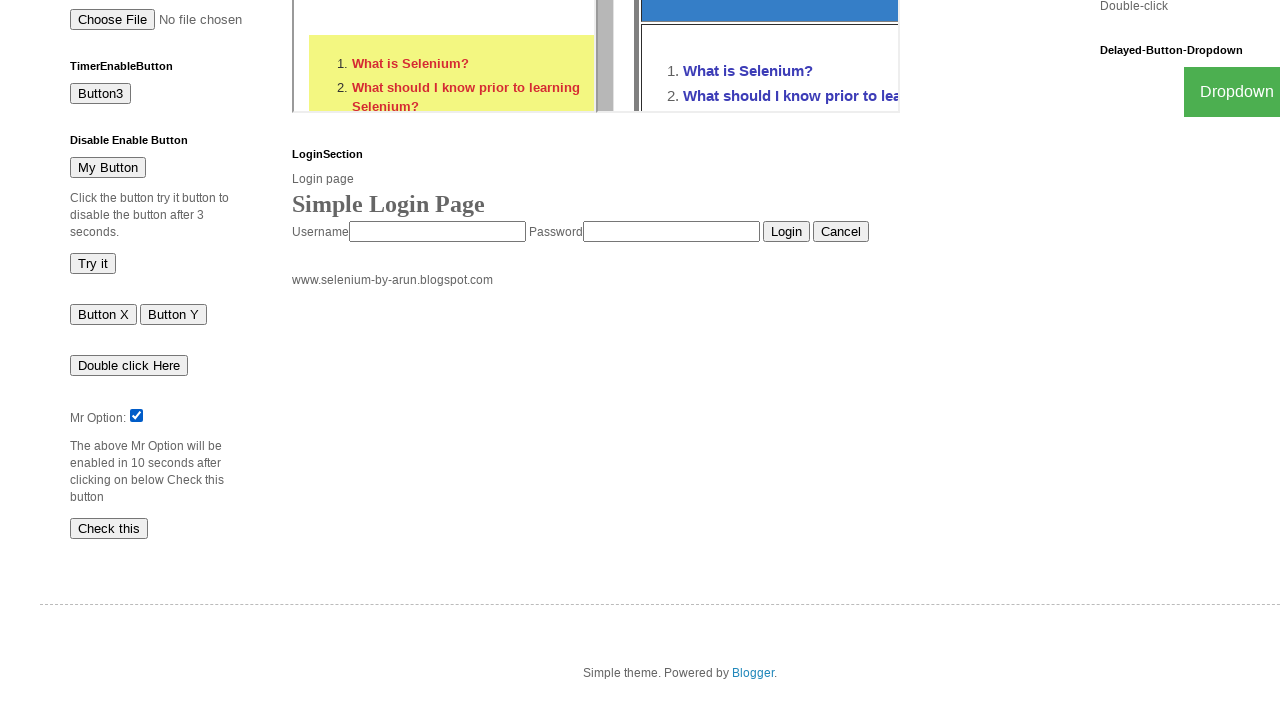

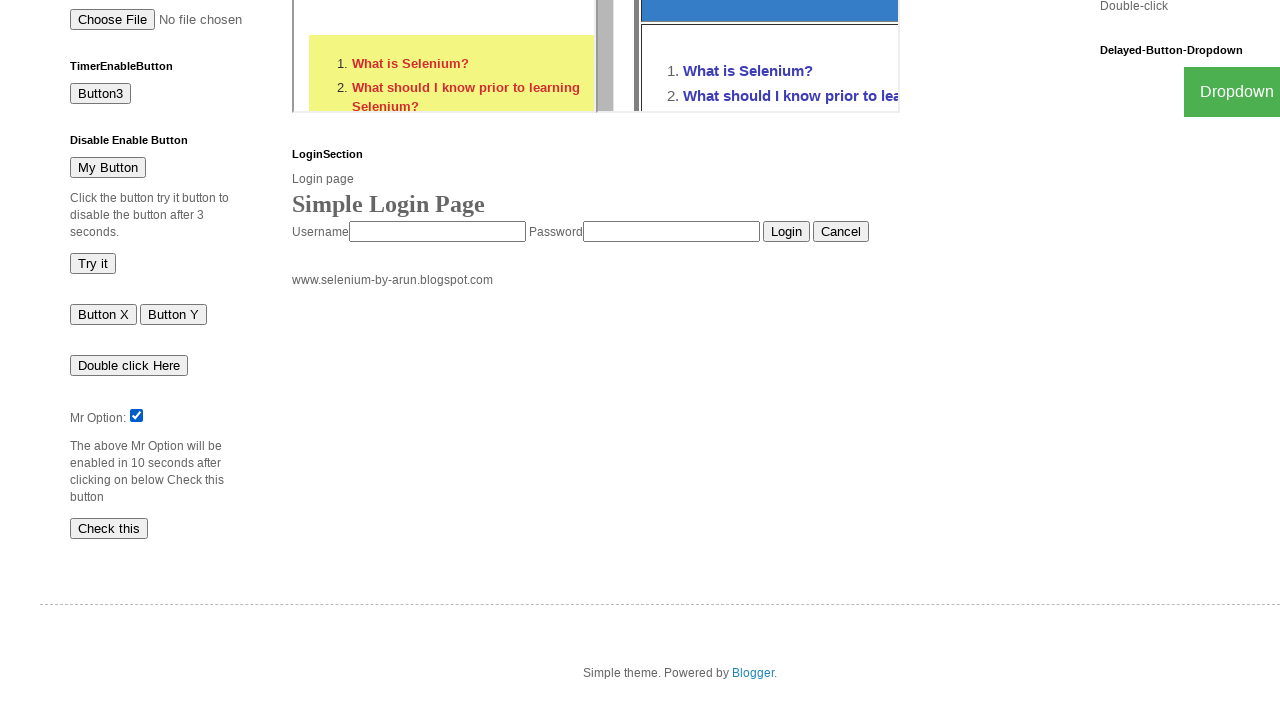